Tests a radio button form by filling in a title field, description field, selecting a radio button option, and submitting the form.

Starting URL: https://rori4.github.io/selenium-practice/#/pages/practice/radio-button-form

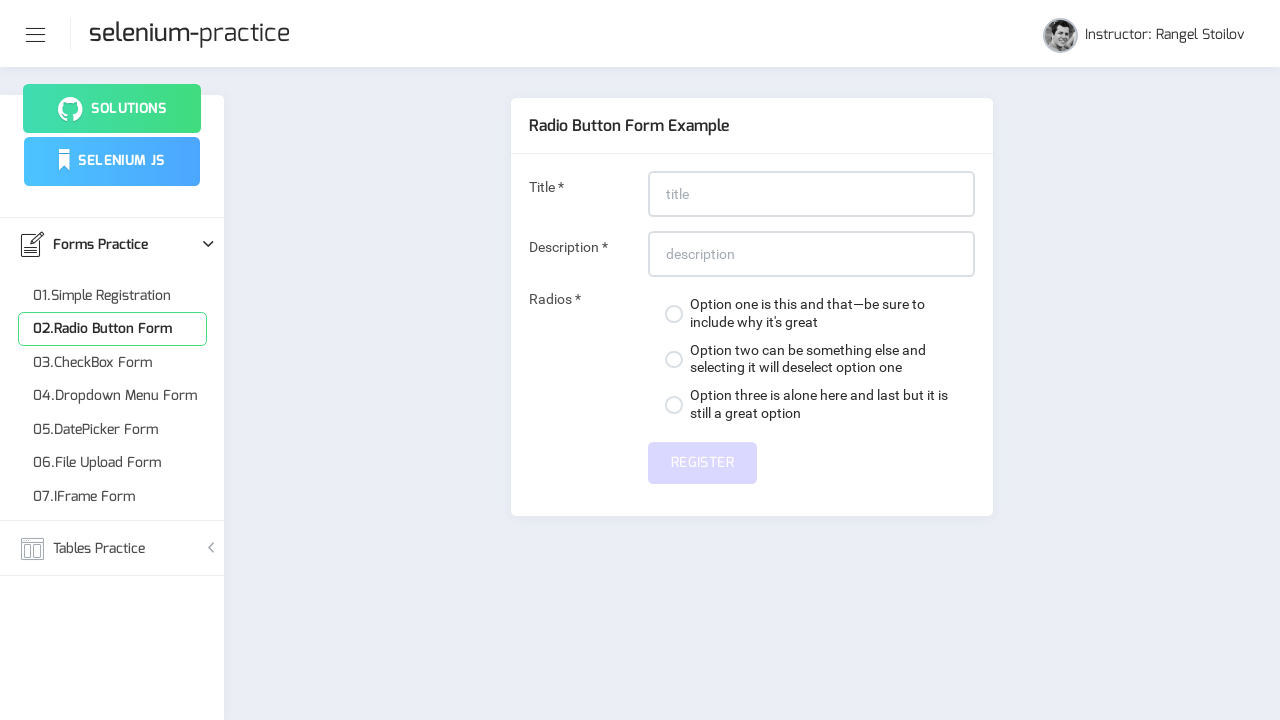

Filled title field with text (at least 20 characters) on #title
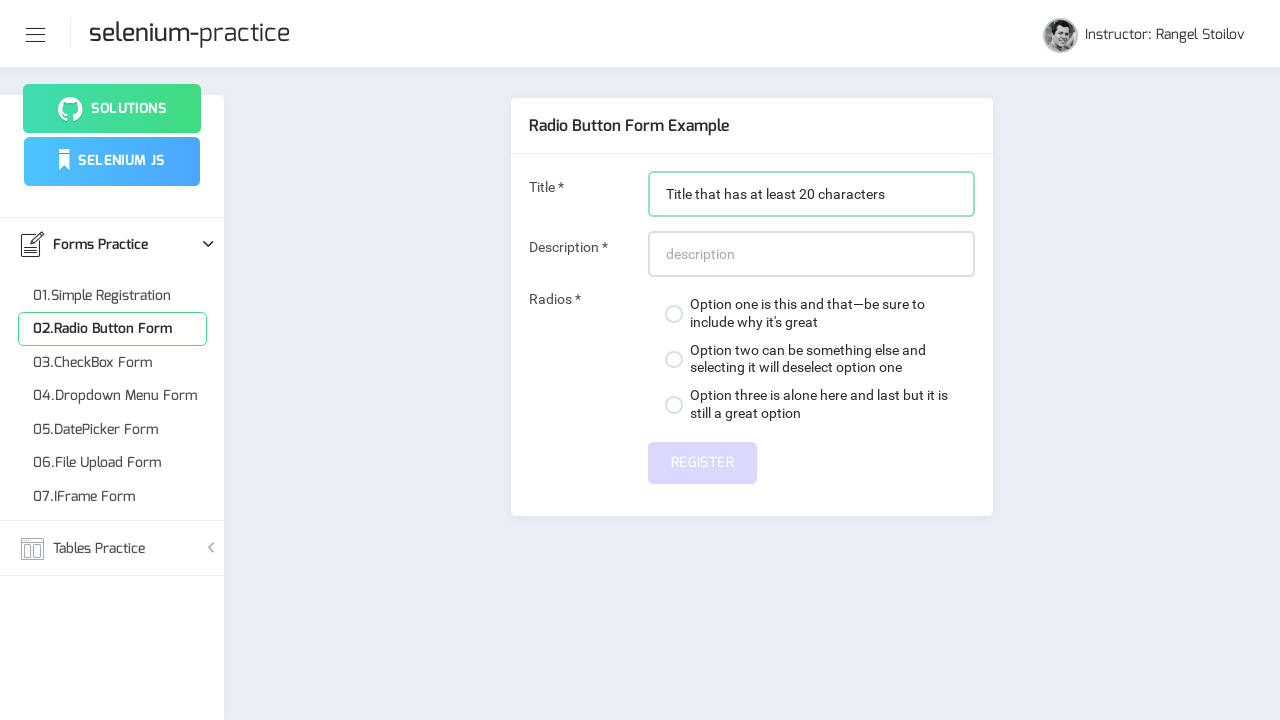

Filled description field with text (at least 20 characters) on #description
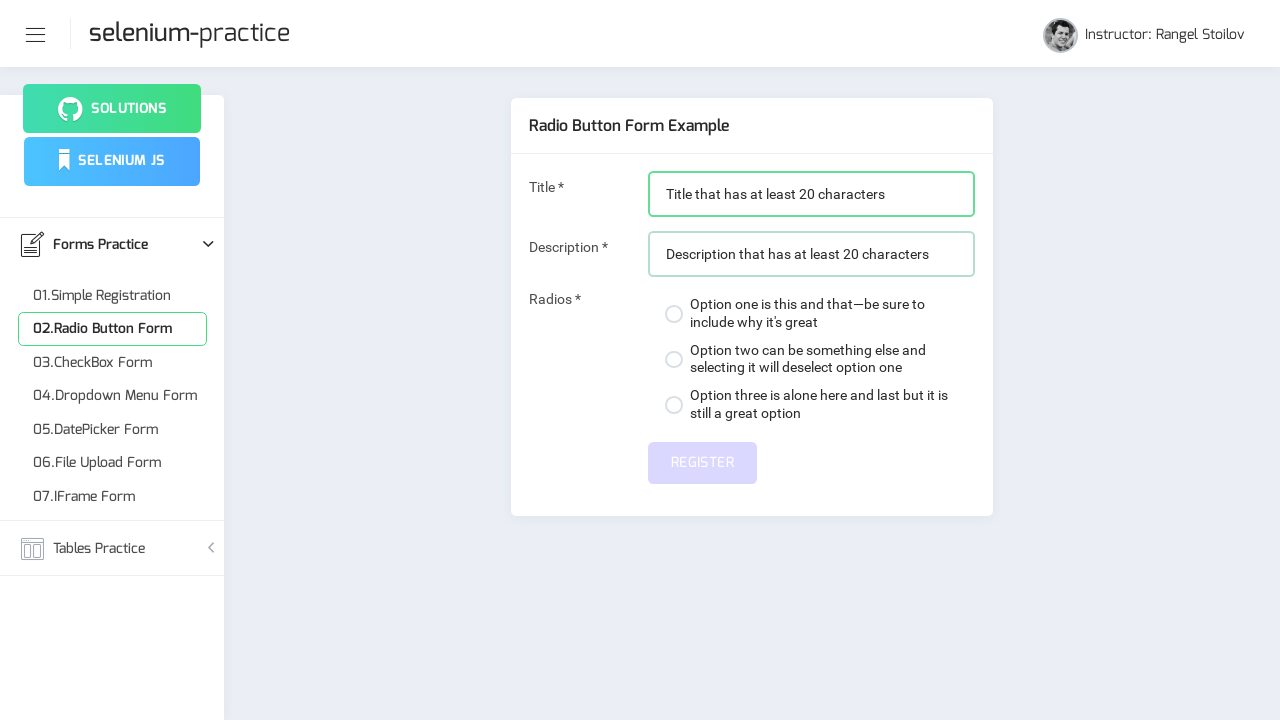

Selected the second radio button option at (674, 359) on div:nth-child(2) > label > span.custom-control-indicator
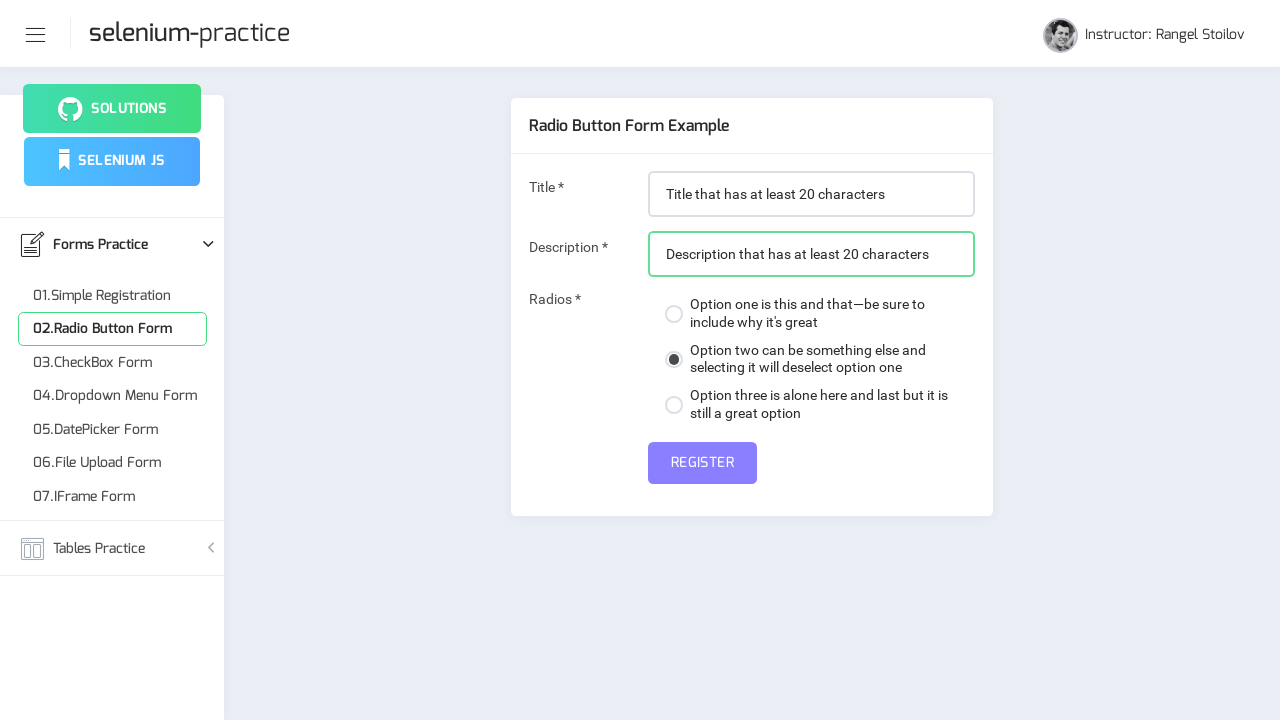

Clicked the submit button to submit the radio button form at (702, 463) on #submit
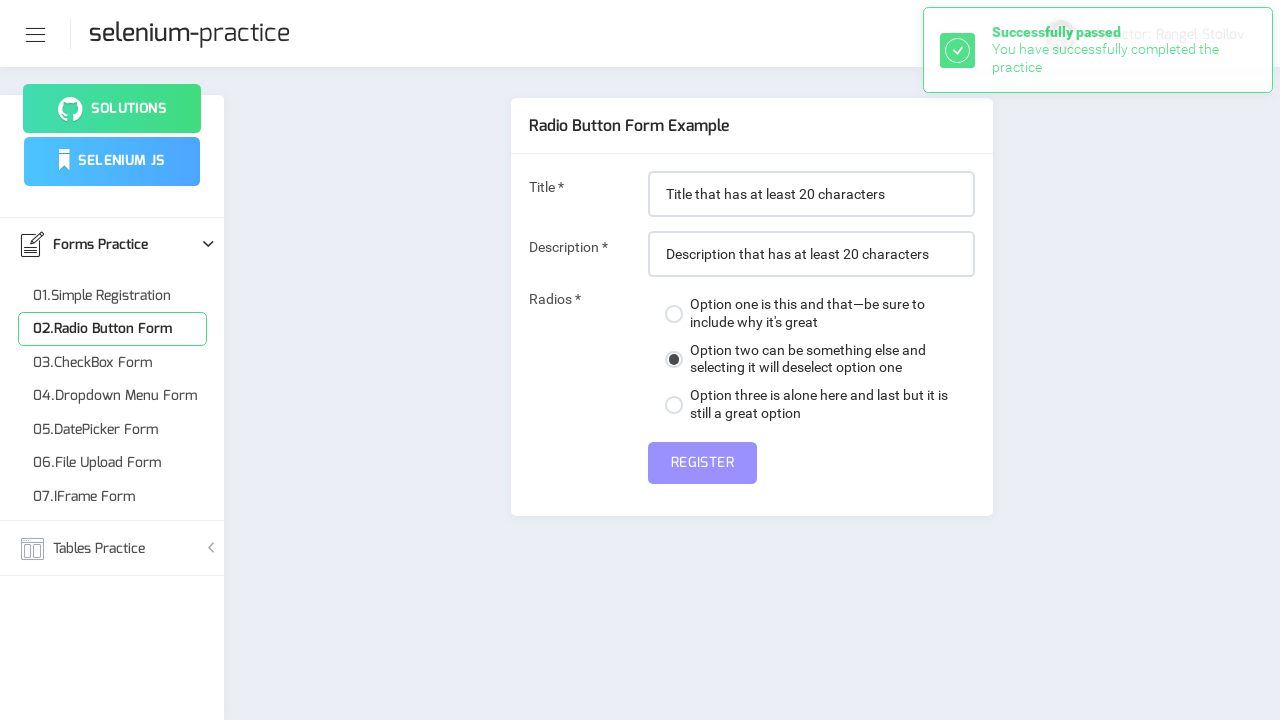

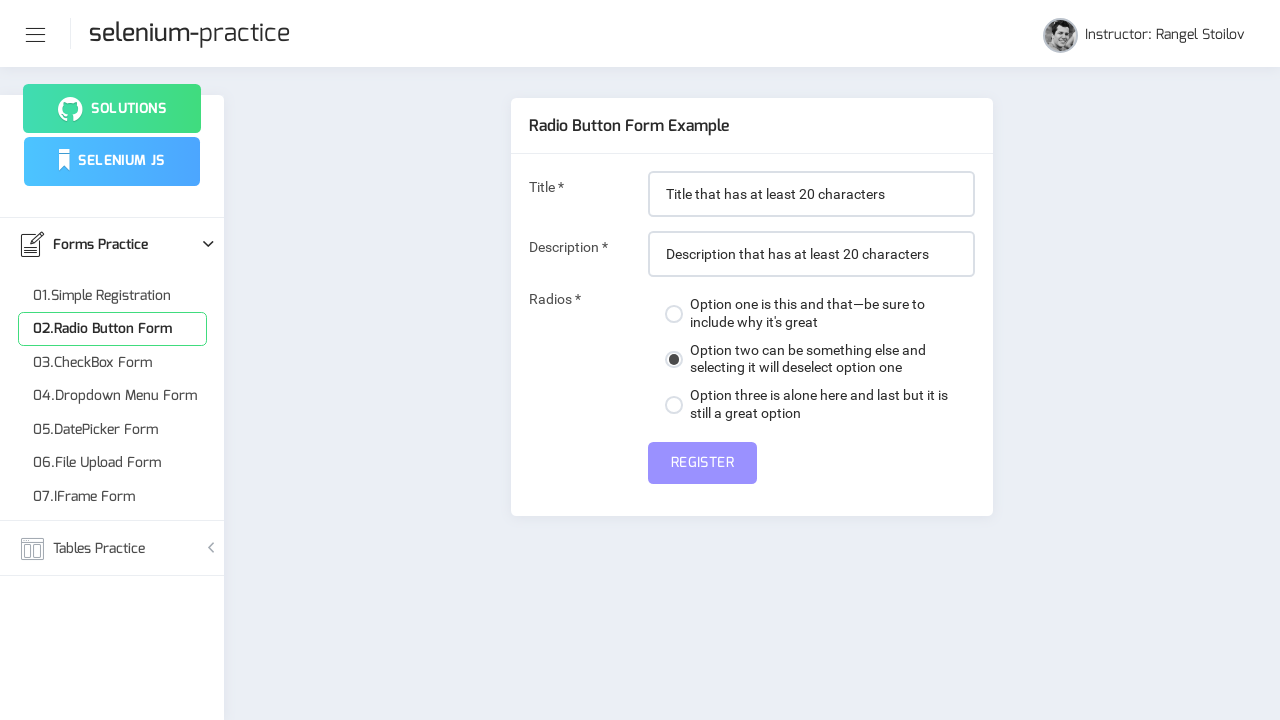